Tests a modern/sweet alert modal by clicking a button to trigger it and then closing the modal

Starting URL: https://letcode.in/alert

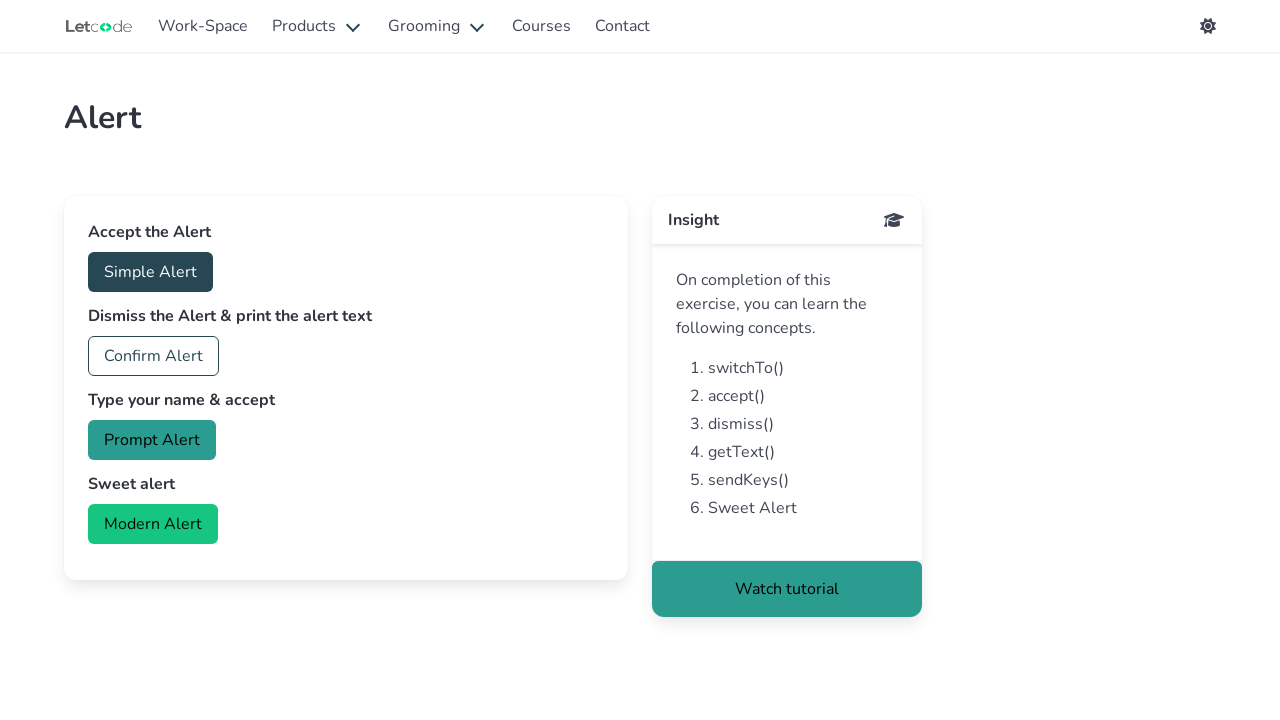

Clicked the modern alert button to trigger the modal at (153, 524) on #modern
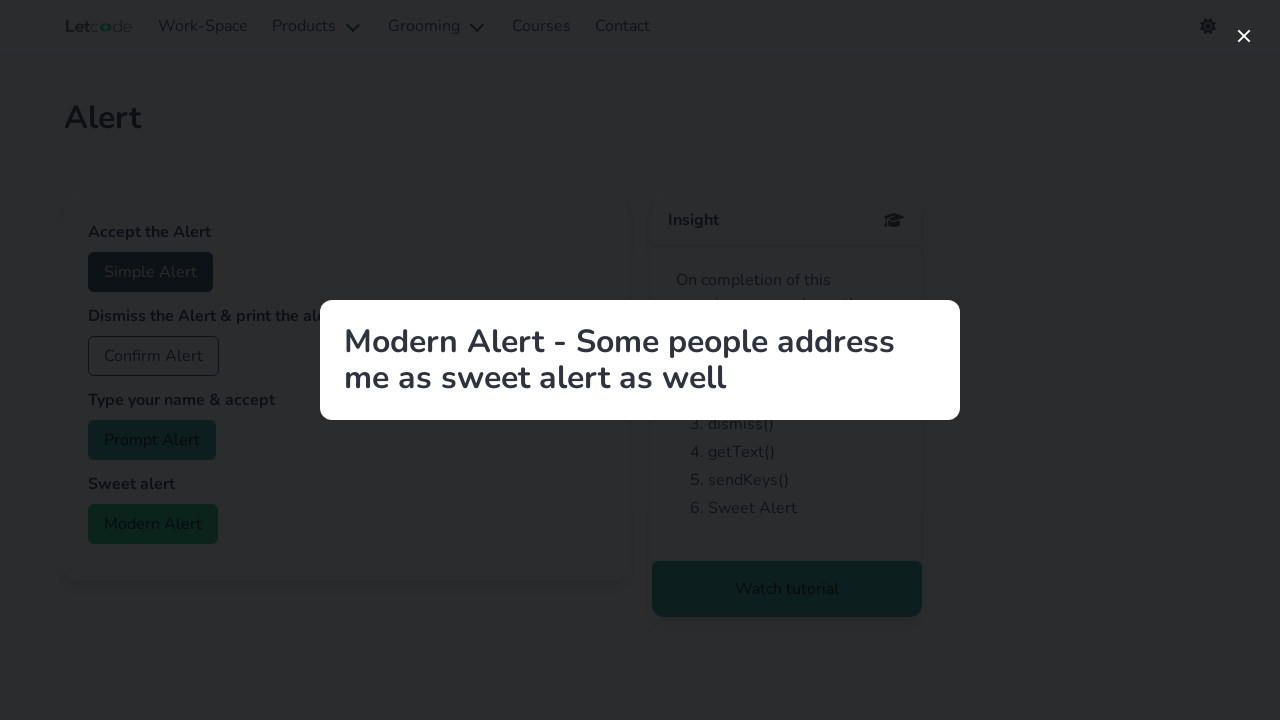

Modern alert modal content became visible
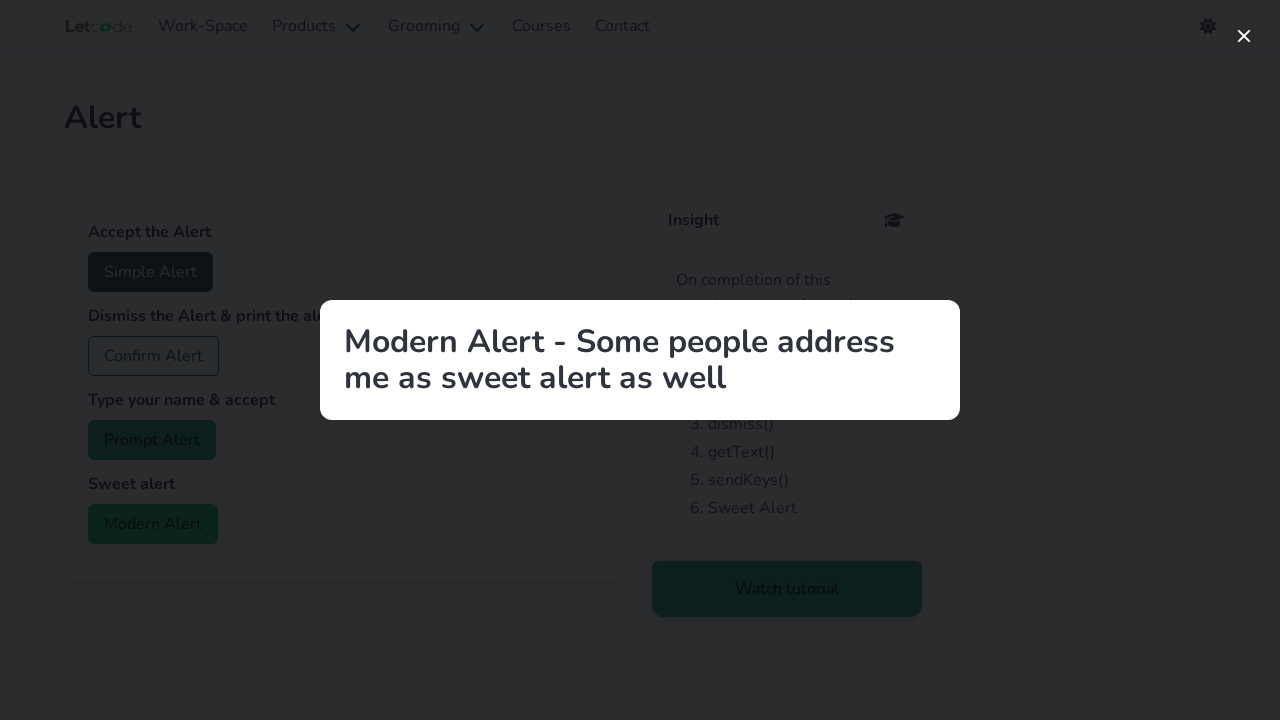

Clicked the close button to dismiss the modal at (1244, 36) on button.modal-close.is-large
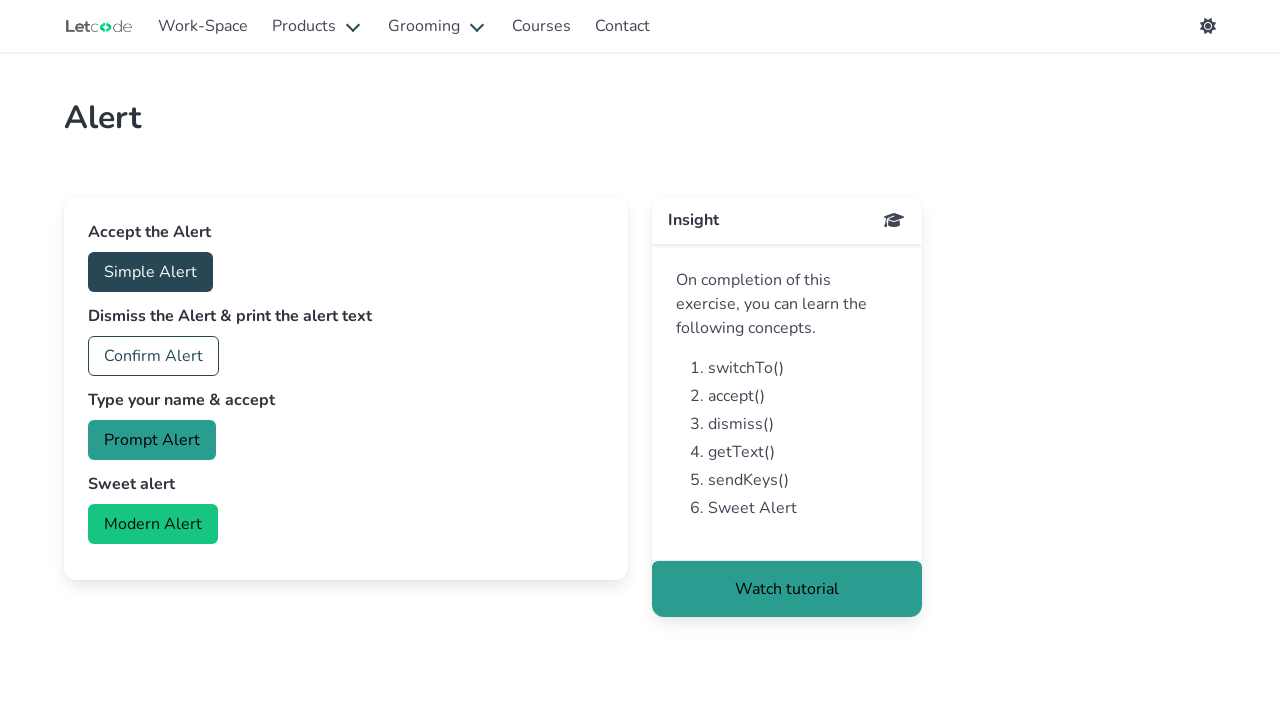

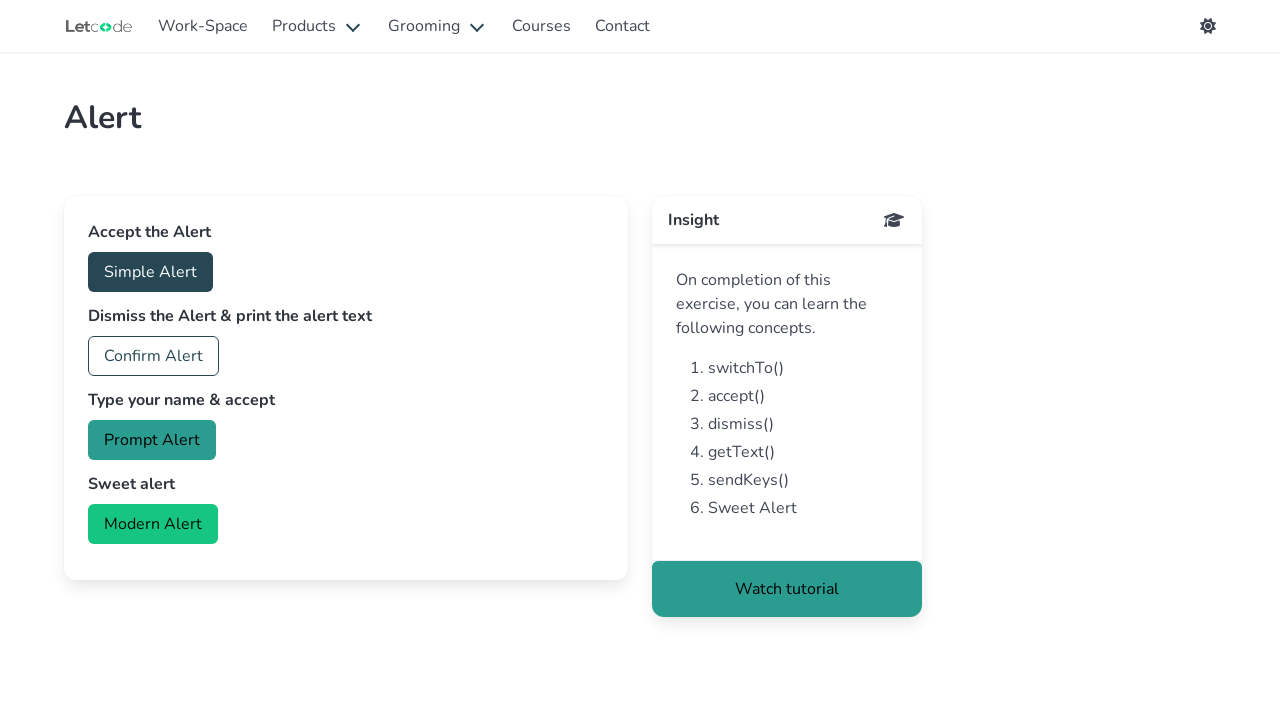